Navigates to a football statistics website showing detailed overs data

Starting URL: https://www.adamchoi.co.uk/overs/detailed

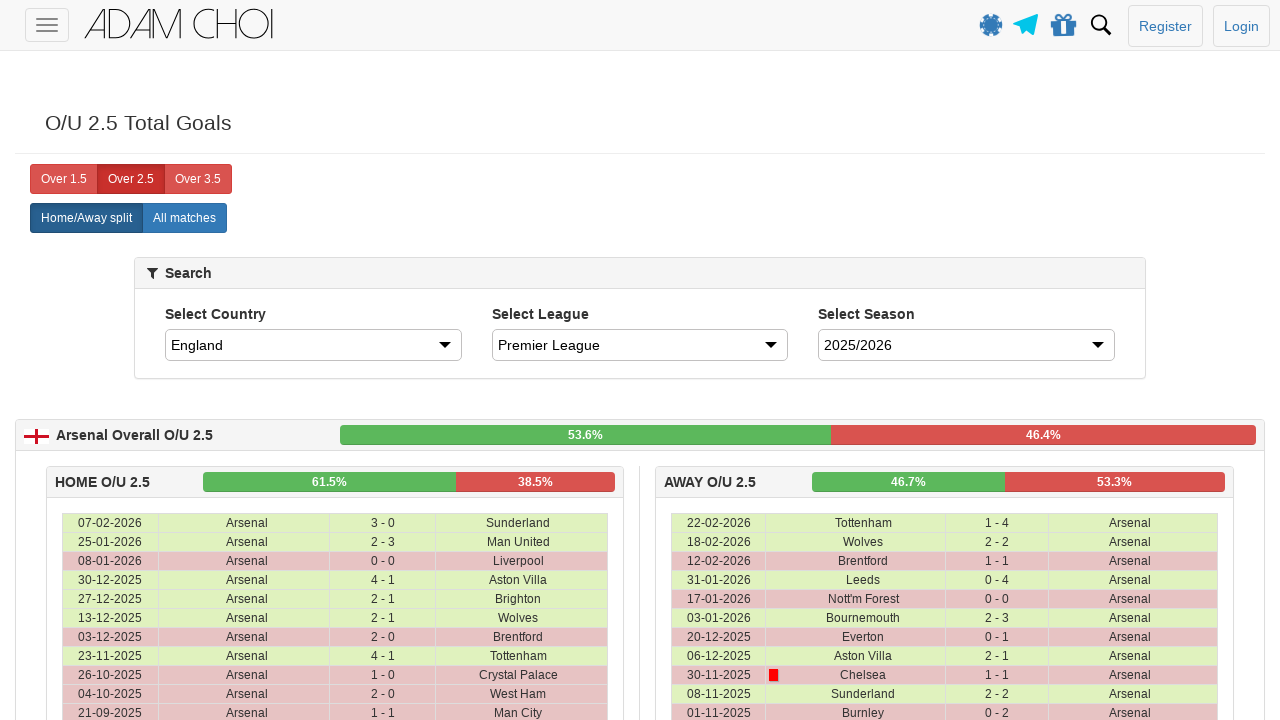

Waited for page to reach domcontentloaded state on football statistics website
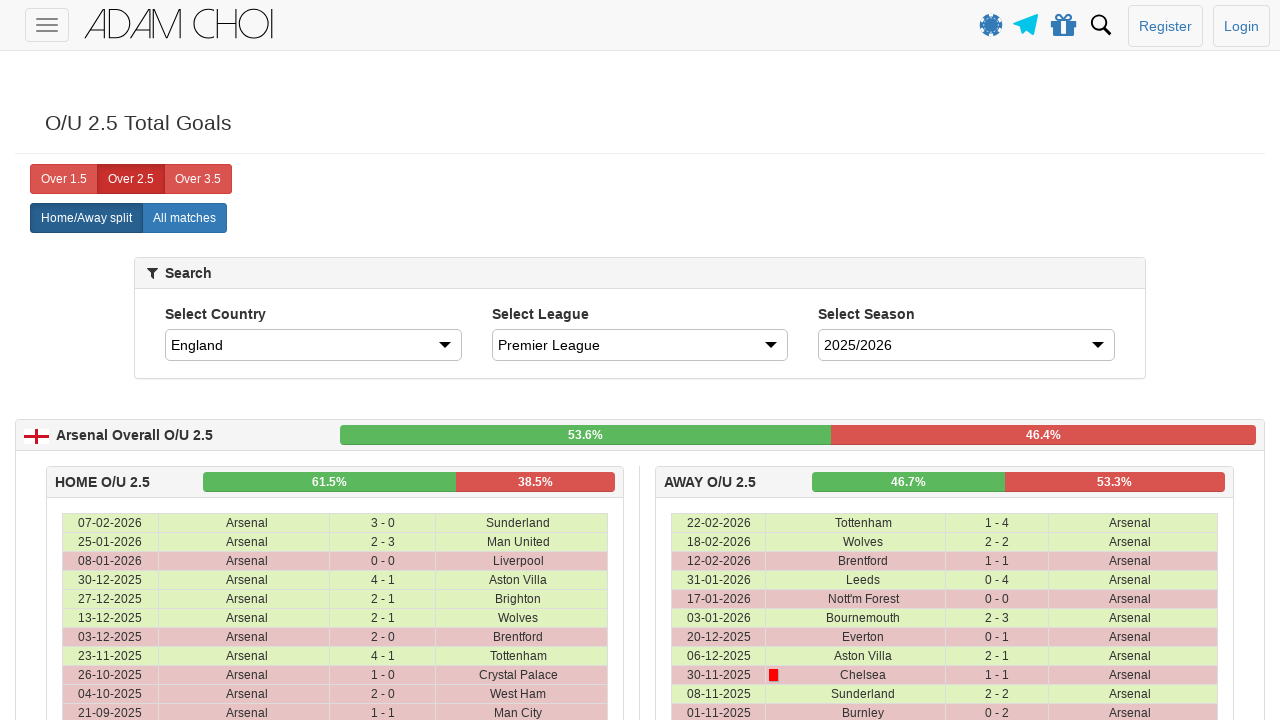

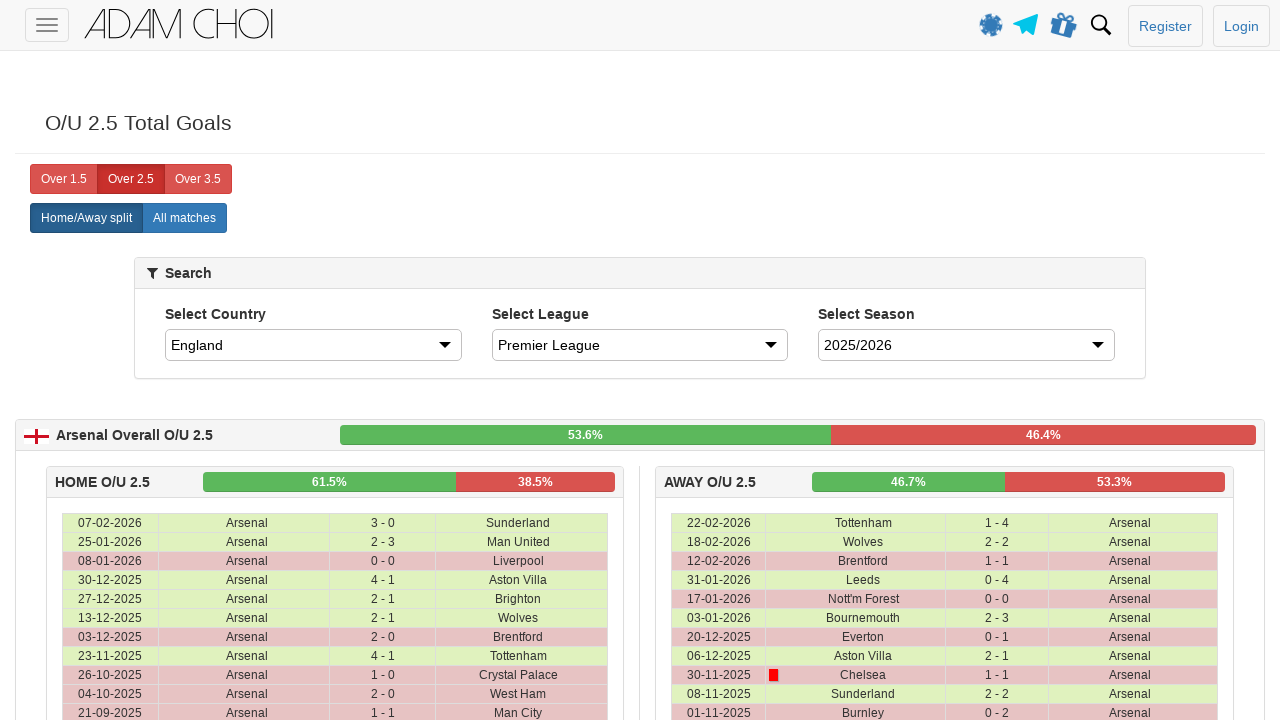